Tests that clicking the "Asset Type" category filter button opens a dropdown menu with visible options

Starting URL: https://s4e.io/free-security-tools

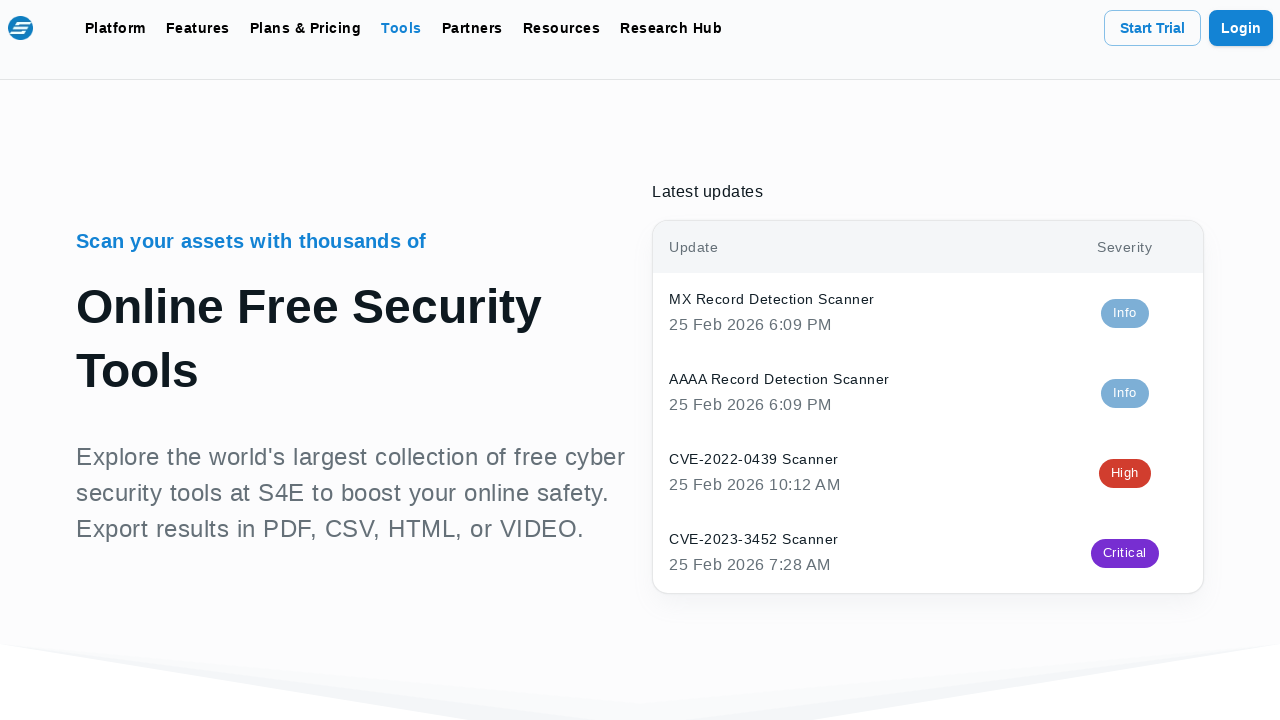

Clicked 'Asset Type' category filter button at (476, 361) on button:has-text("Asset Type")
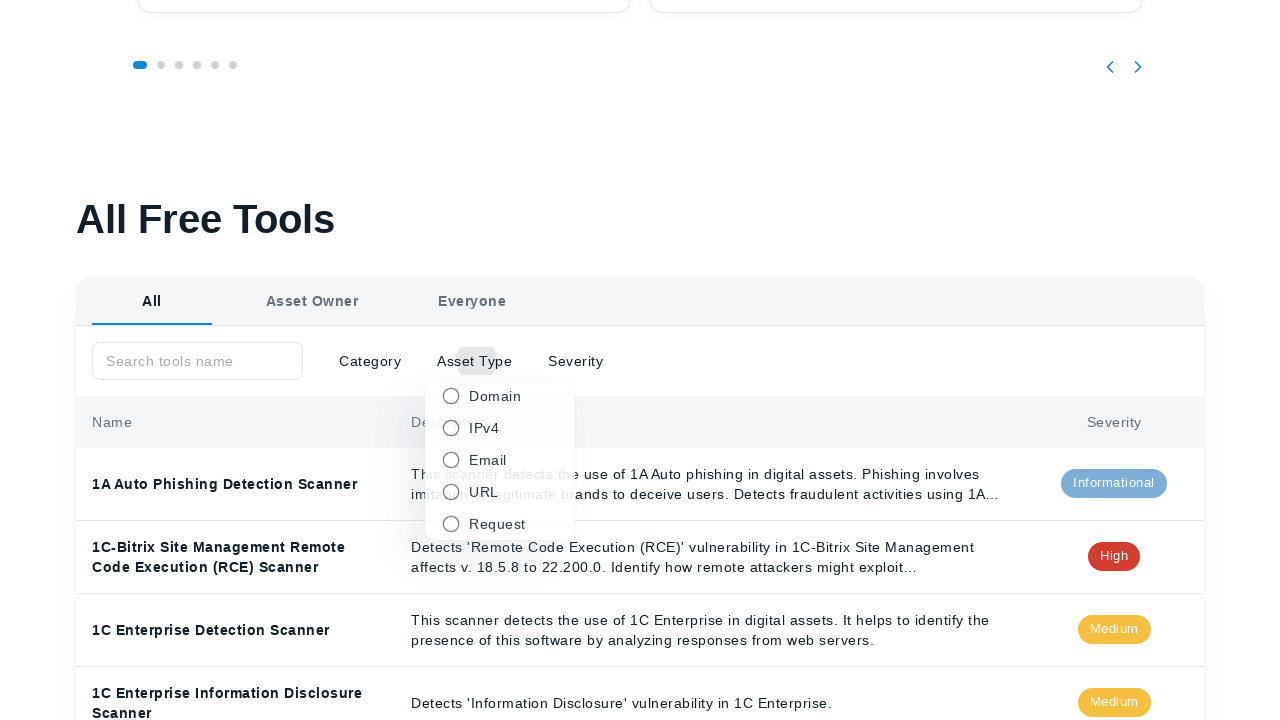

Dropdown menu appeared with filter options visible
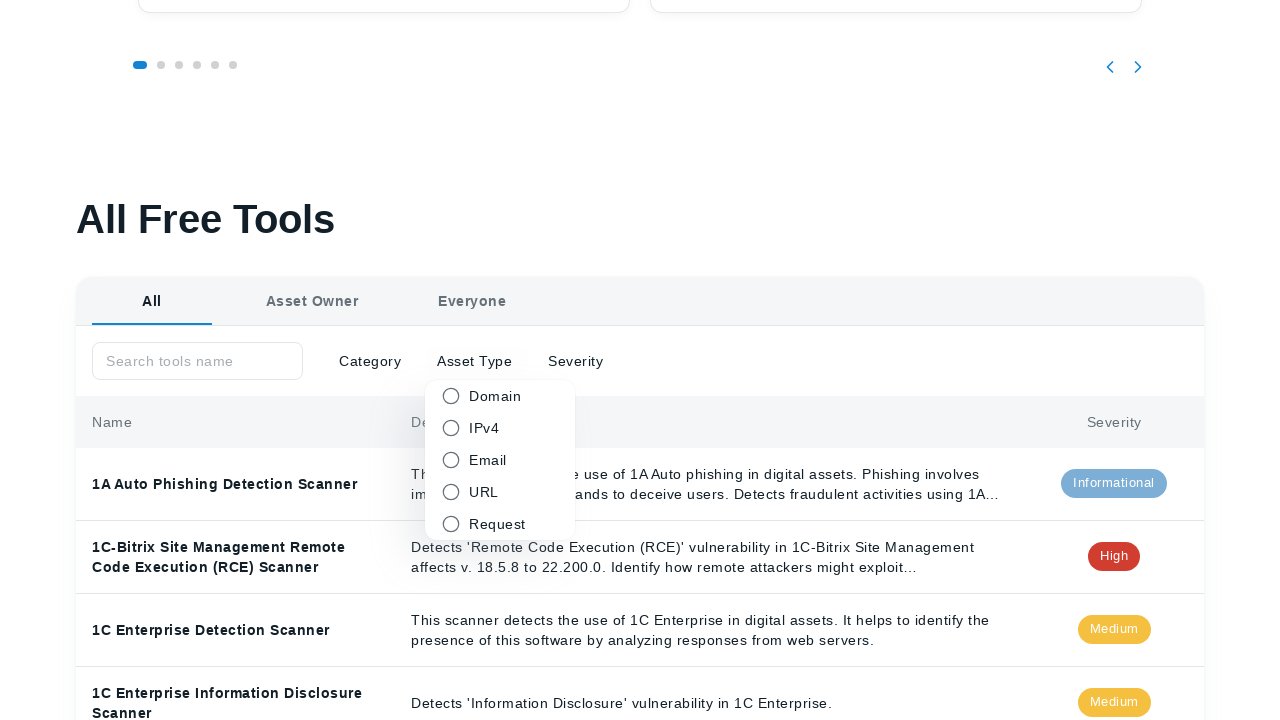

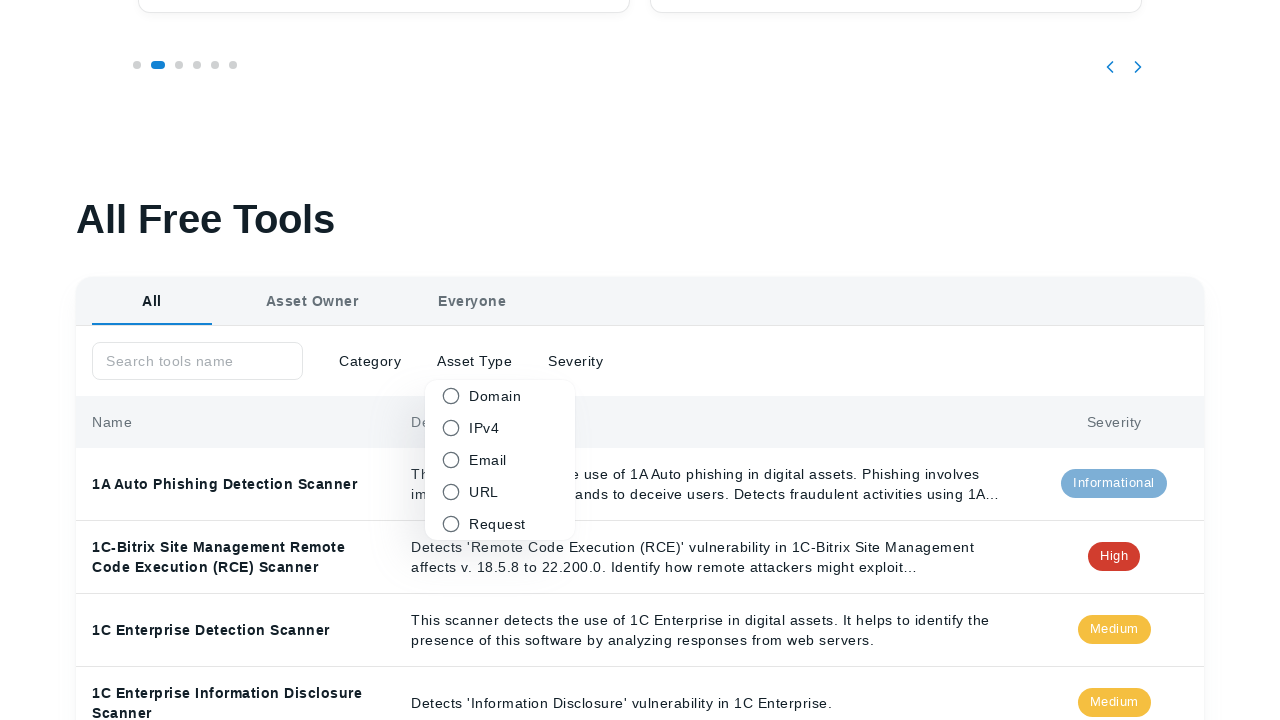